Tests dropdown functionality by verifying visibility of dropdown example text, selecting Option3 from the dropdown, and confirming the selection

Starting URL: https://rahulshettyacademy.com/AutomationPractice/

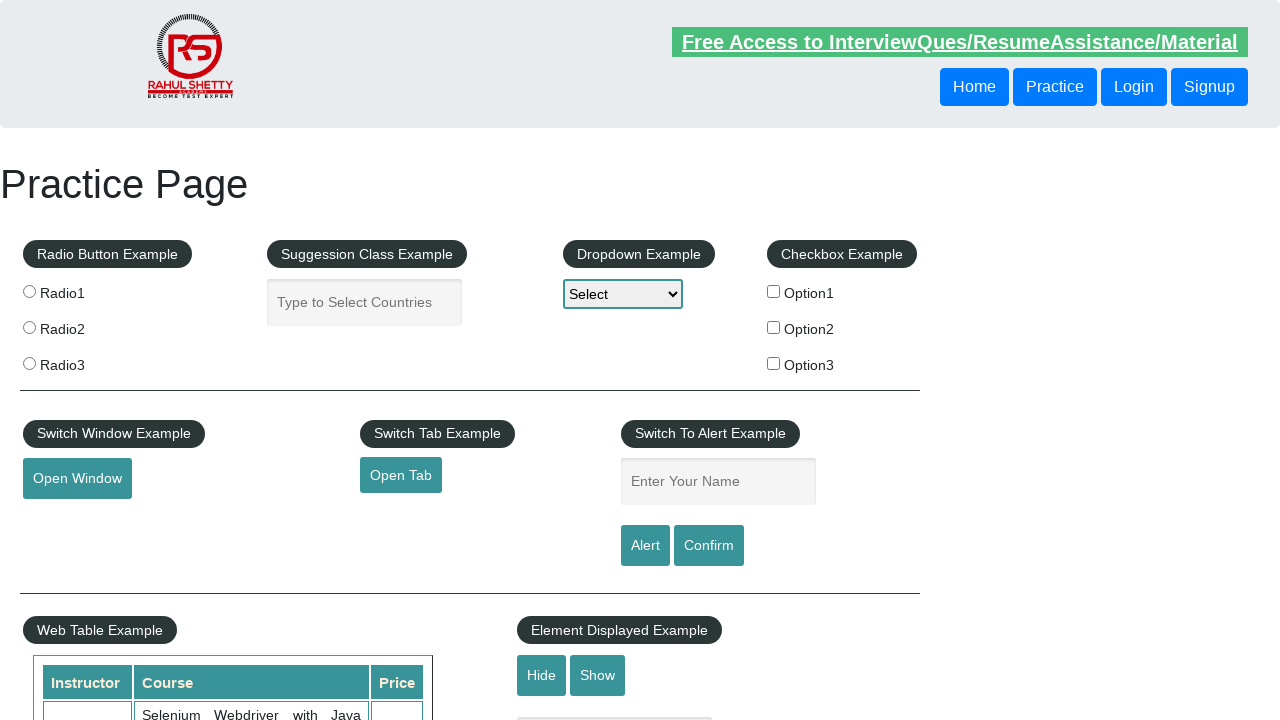

Verified 'Dropdown Example' text is visible
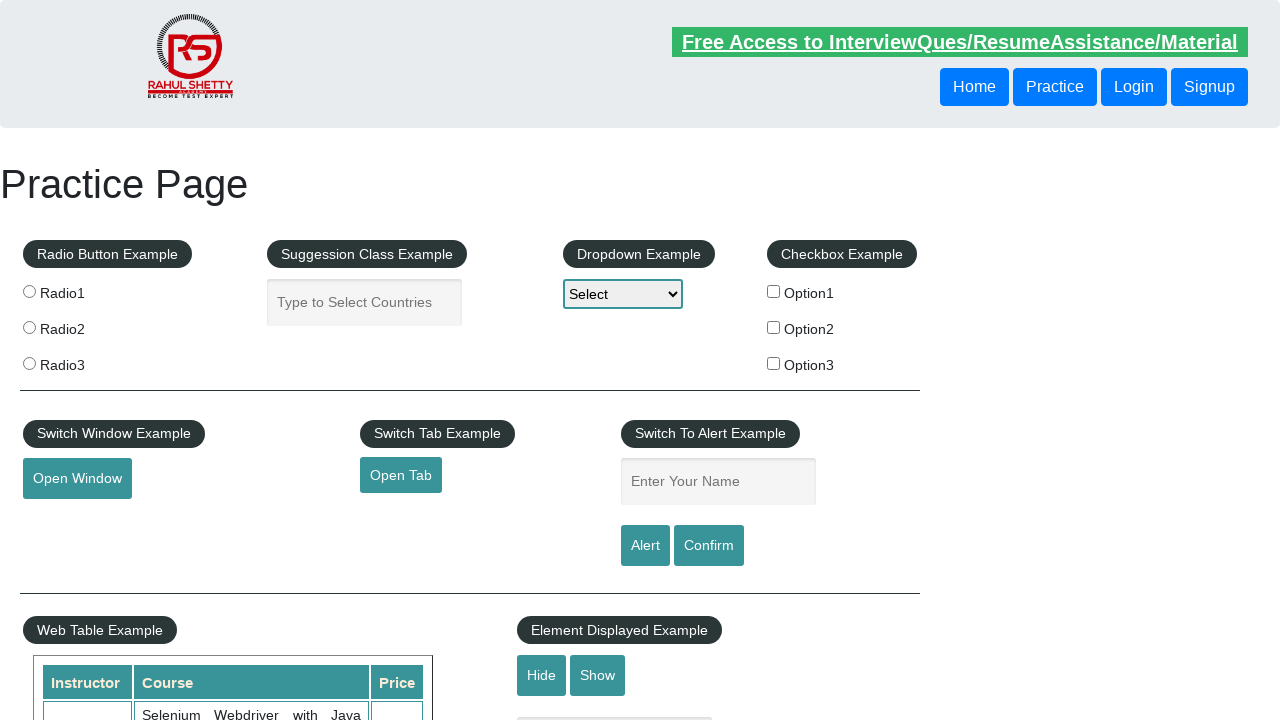

Selected Option3 from the dropdown on select#dropdown-class-example
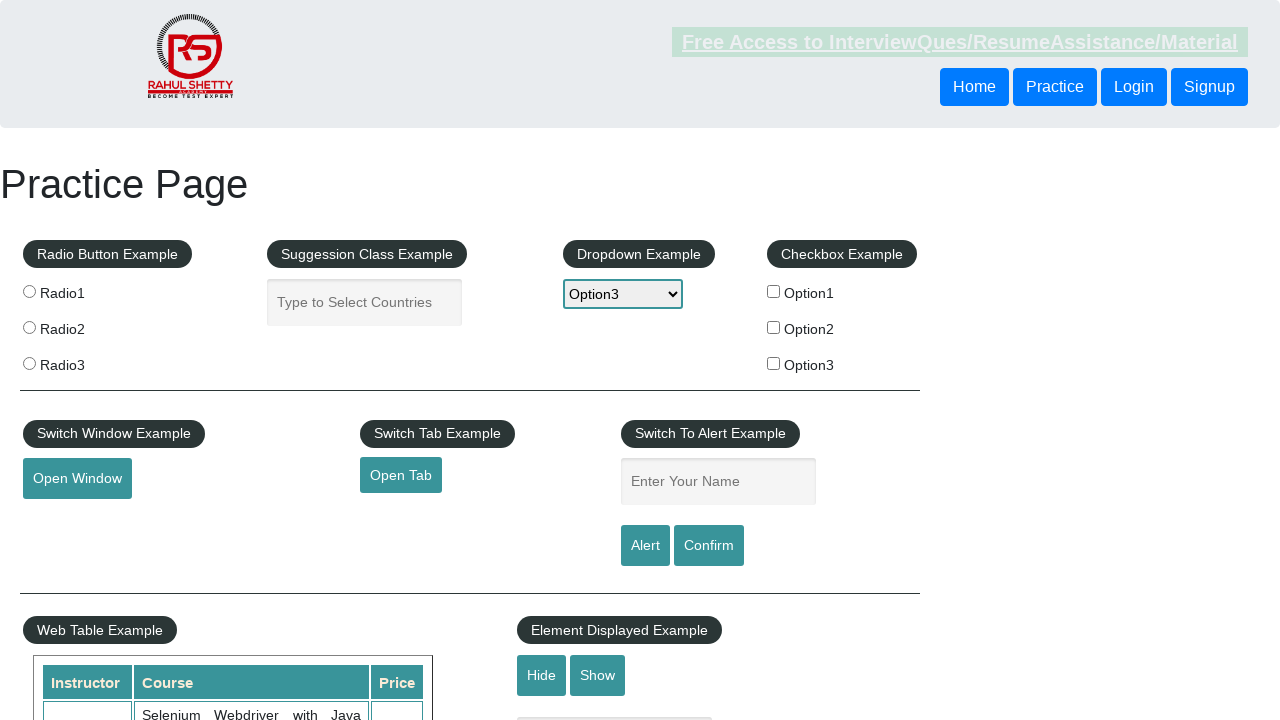

Confirmed Option3 is selected in the dropdown
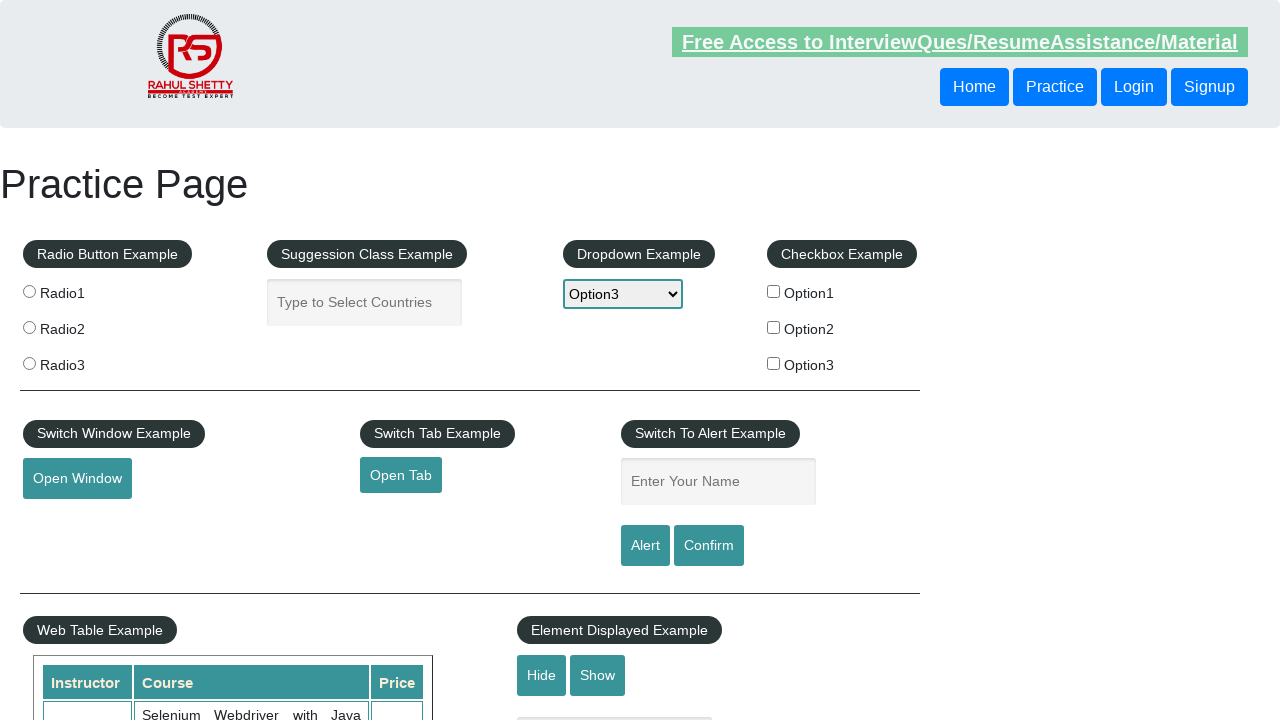

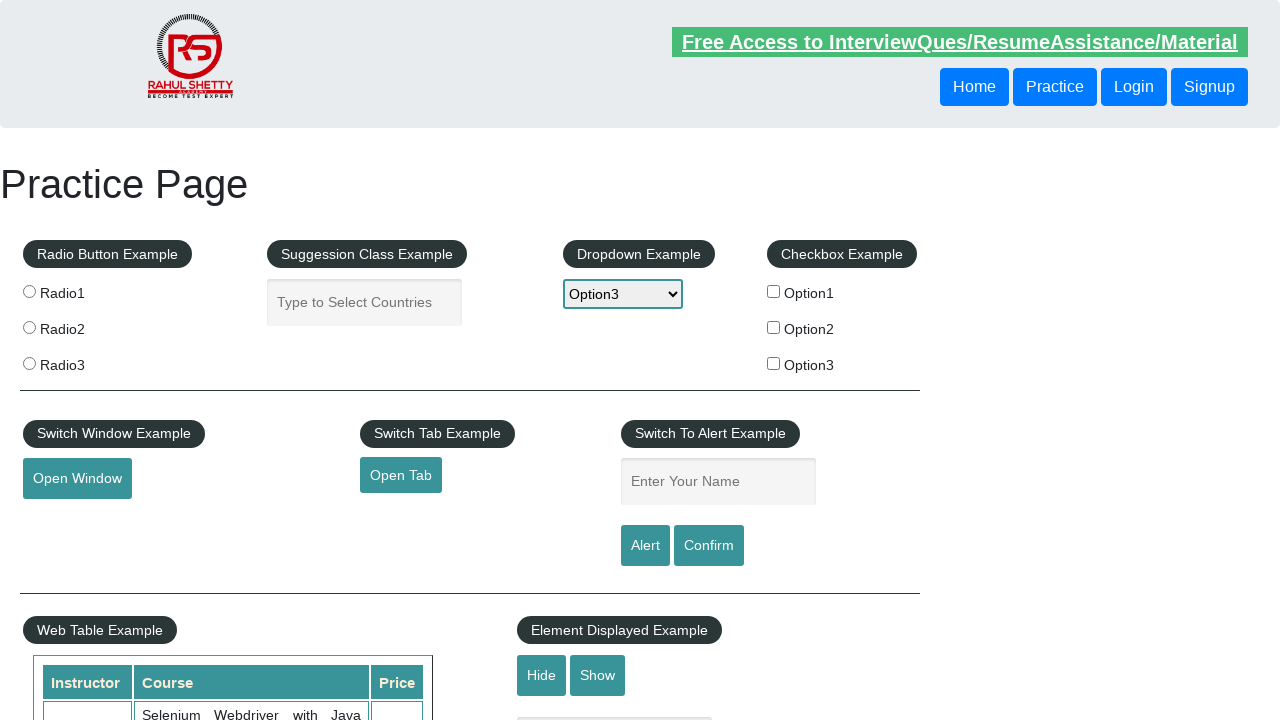